Tests drag and drop functionality by dragging an element to two different drop zones and verifying the drop messages

Starting URL: https://v1.training-support.net/selenium/drag-drop

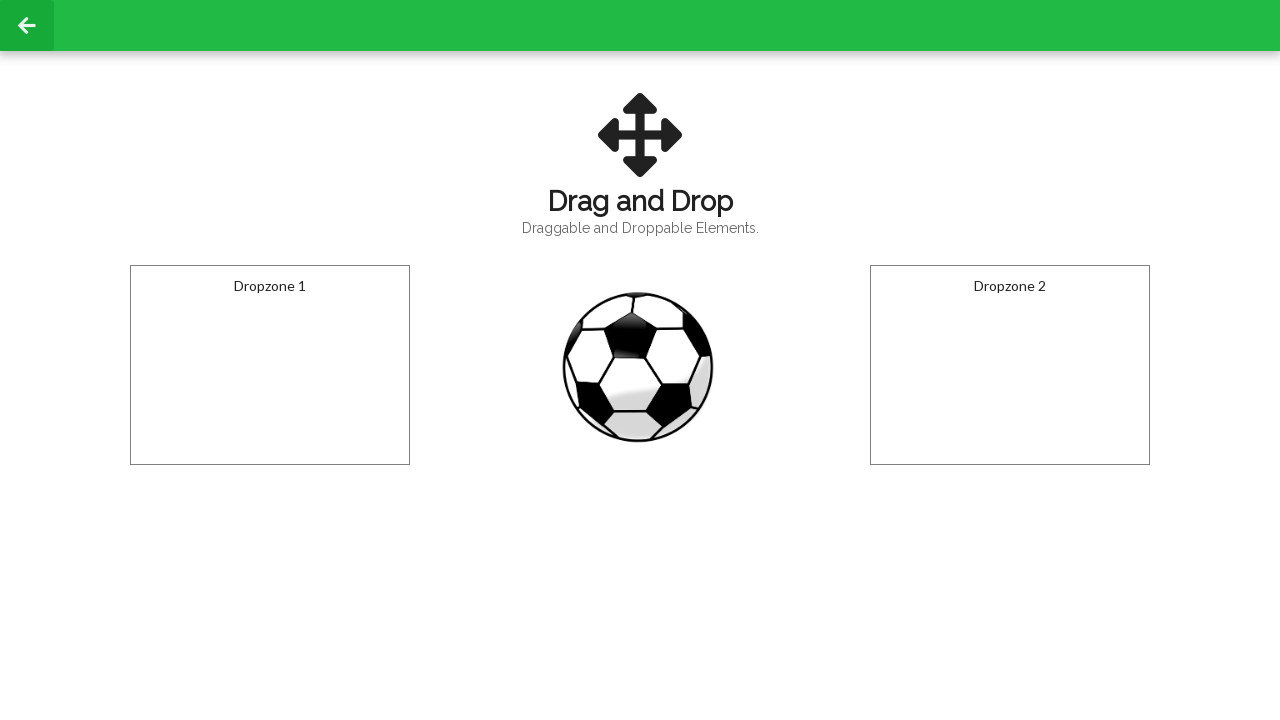

Located the draggable football element
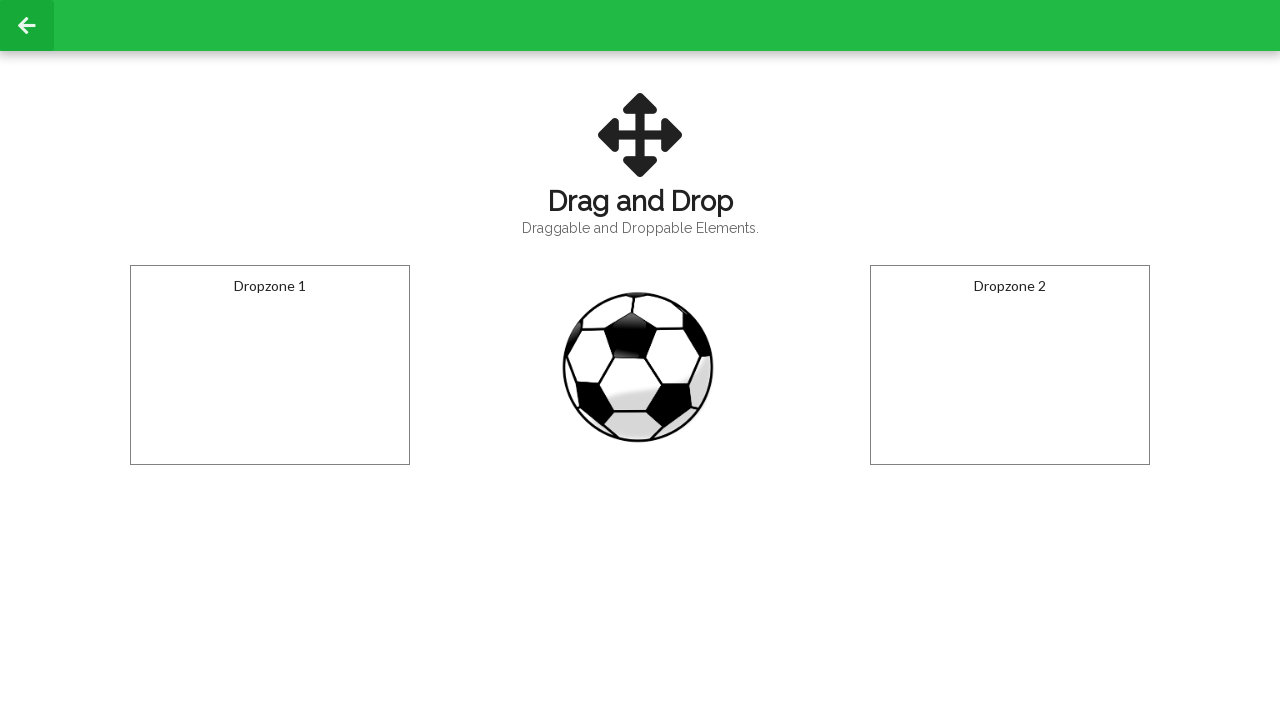

Located the first drop zone
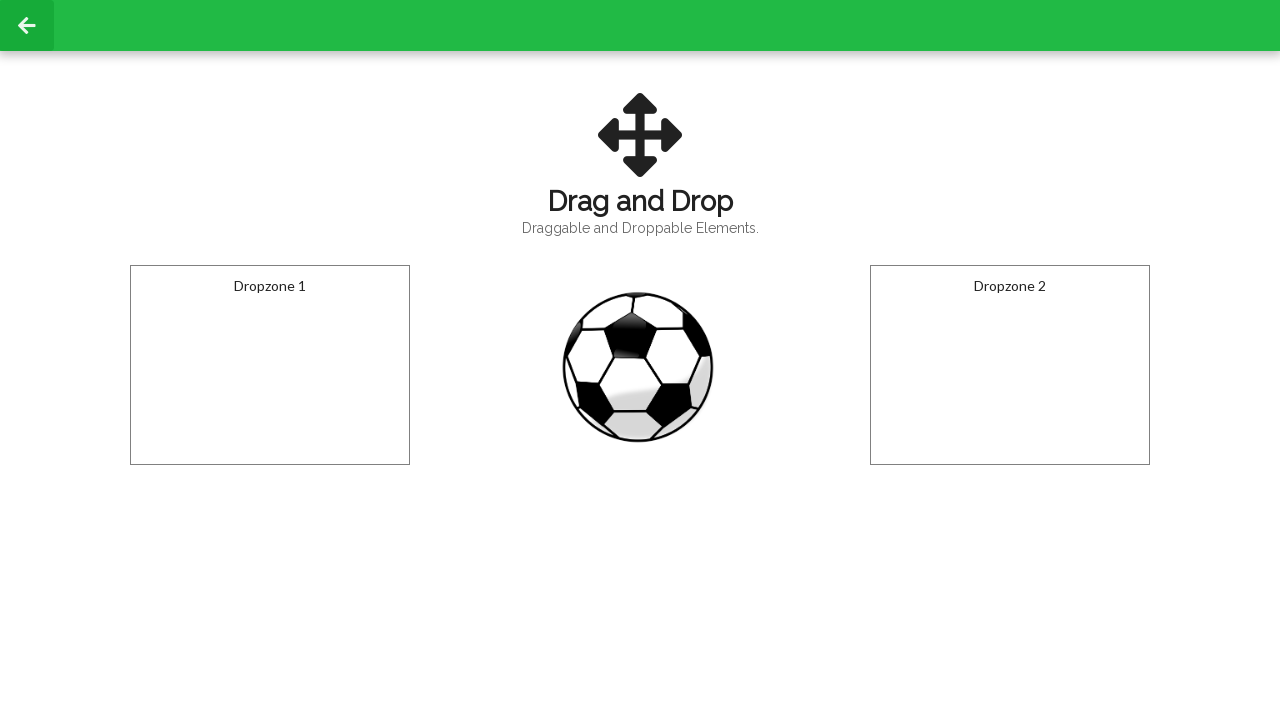

Located the second drop zone
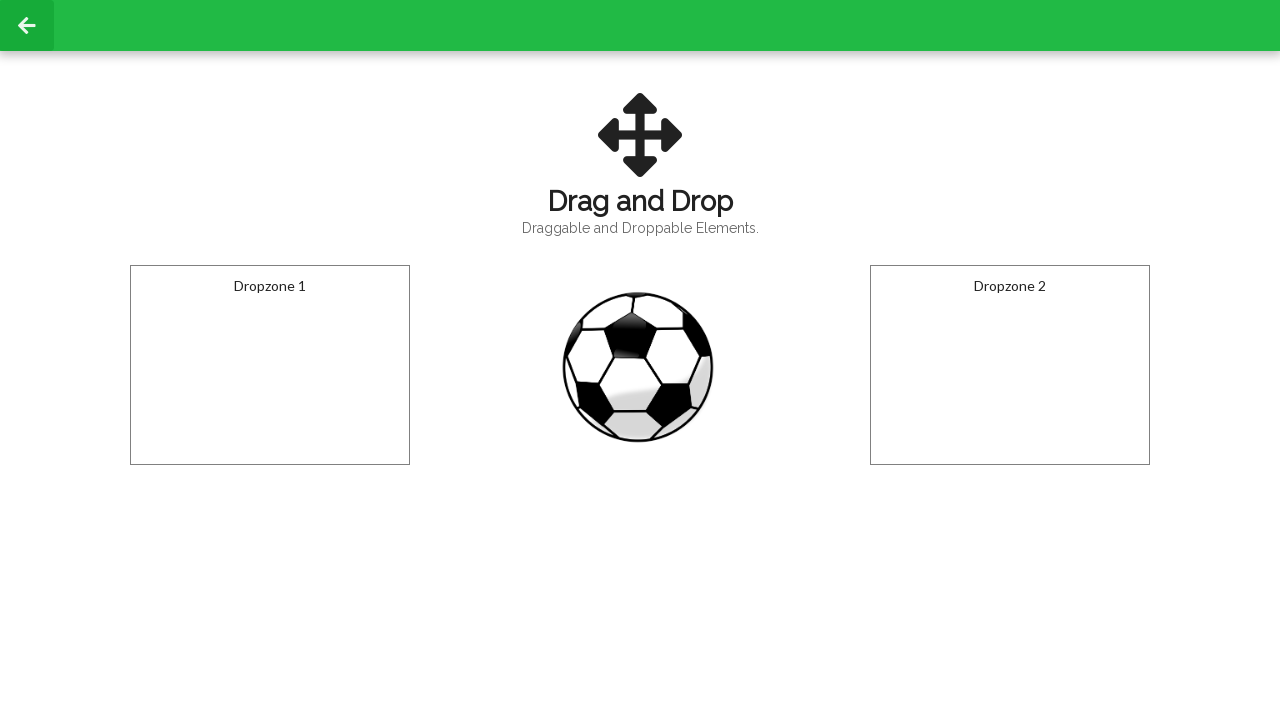

Dragged football element to the first drop zone at (270, 365)
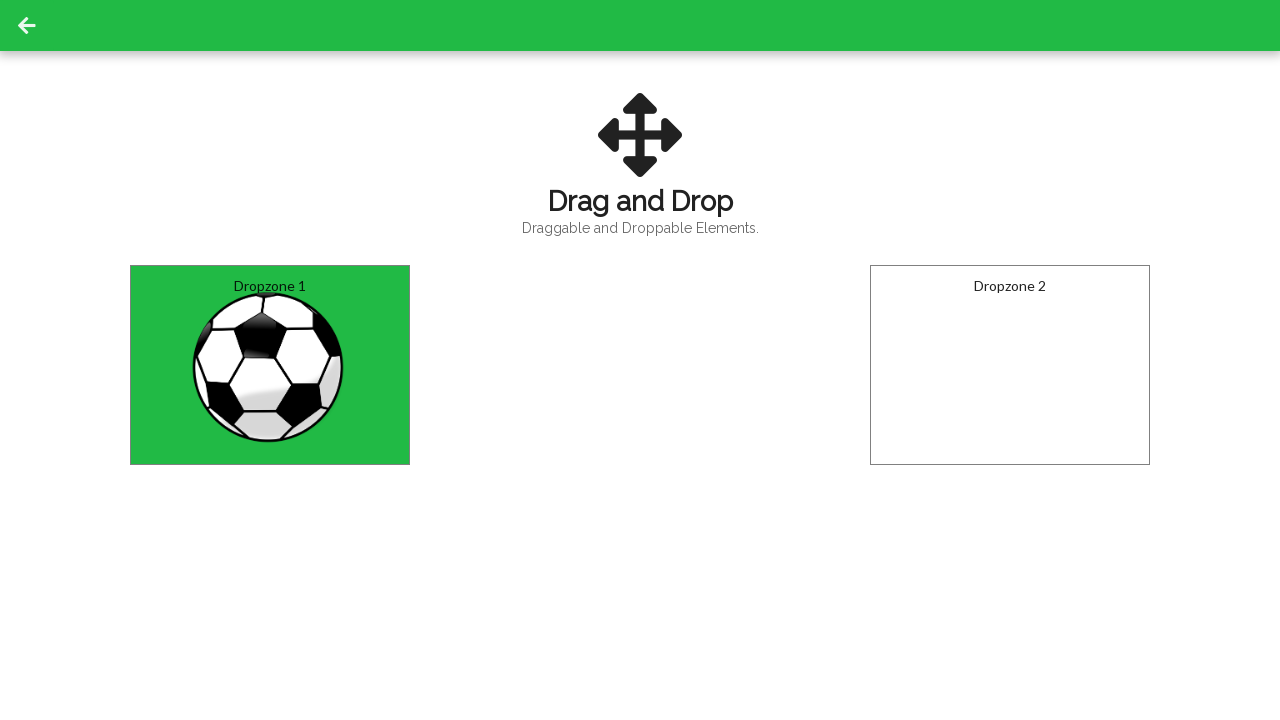

Retrieved drop message from dropzone1: Dropzone 1Dropped!
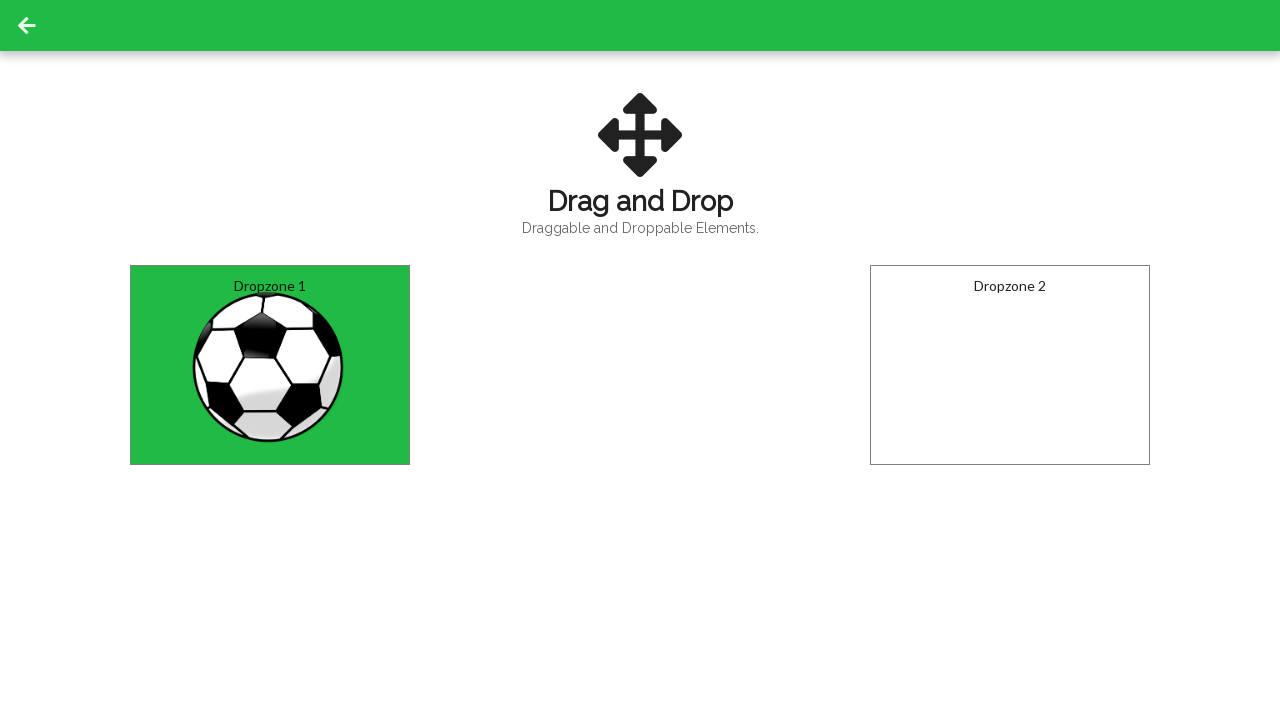

Dragged football element to the second drop zone at (1010, 365)
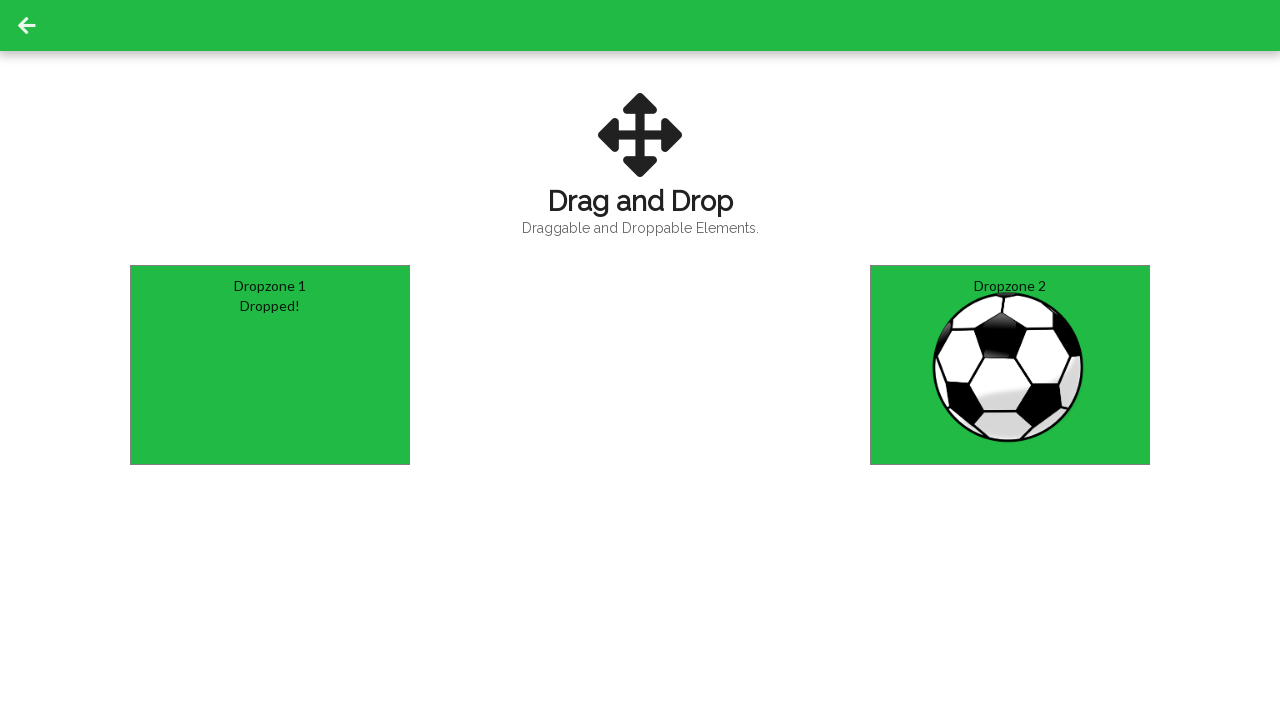

Retrieved drop message from dropzone2: Dropzone 2Dropped!
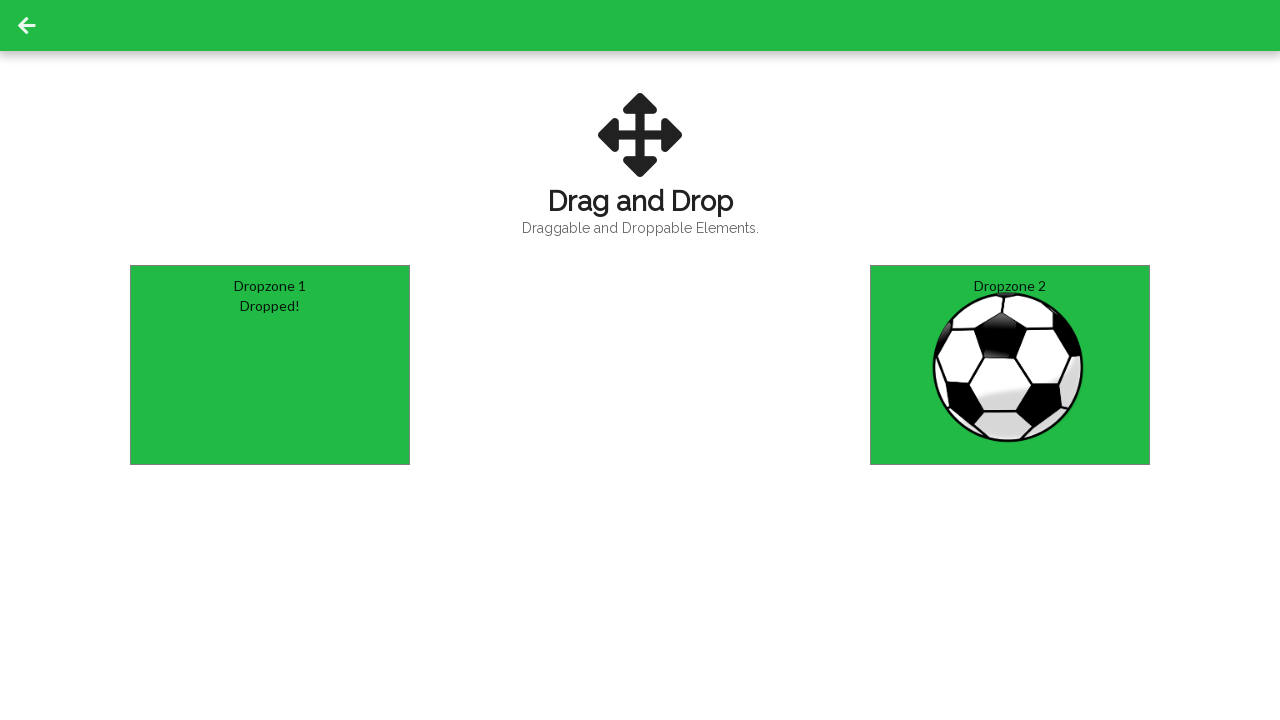

Reloaded the page to reset the drag and drop state
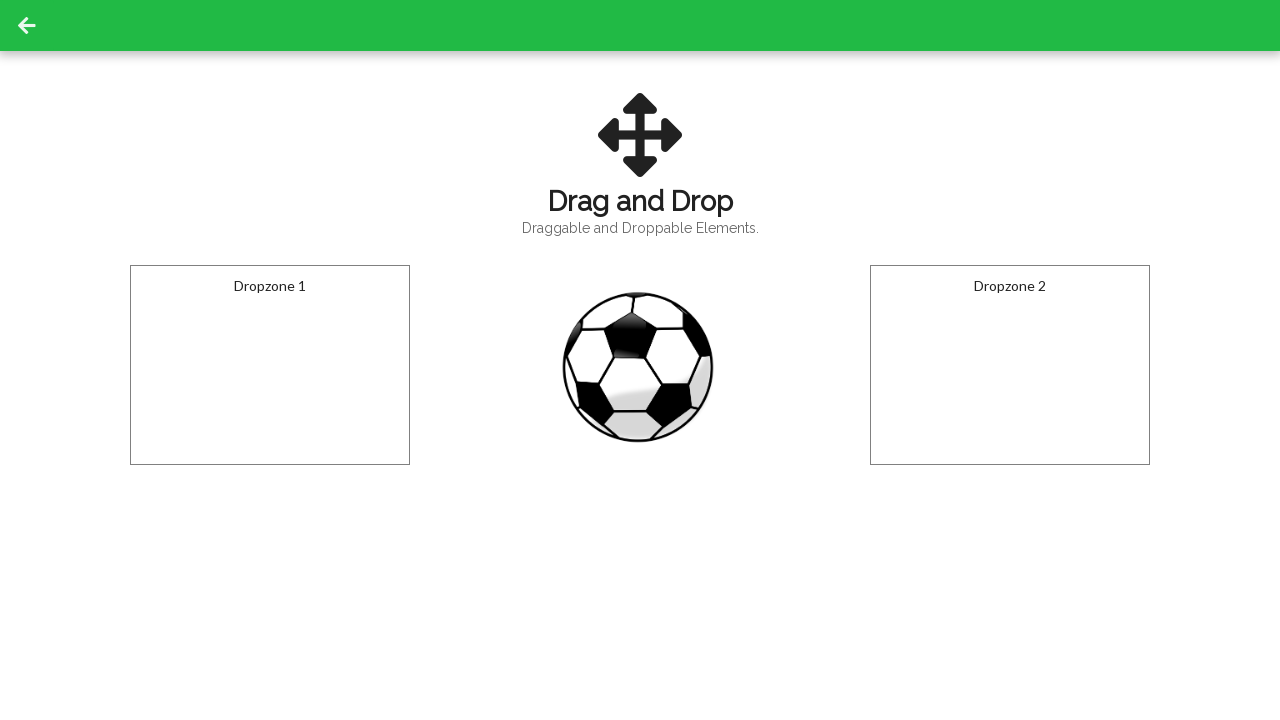

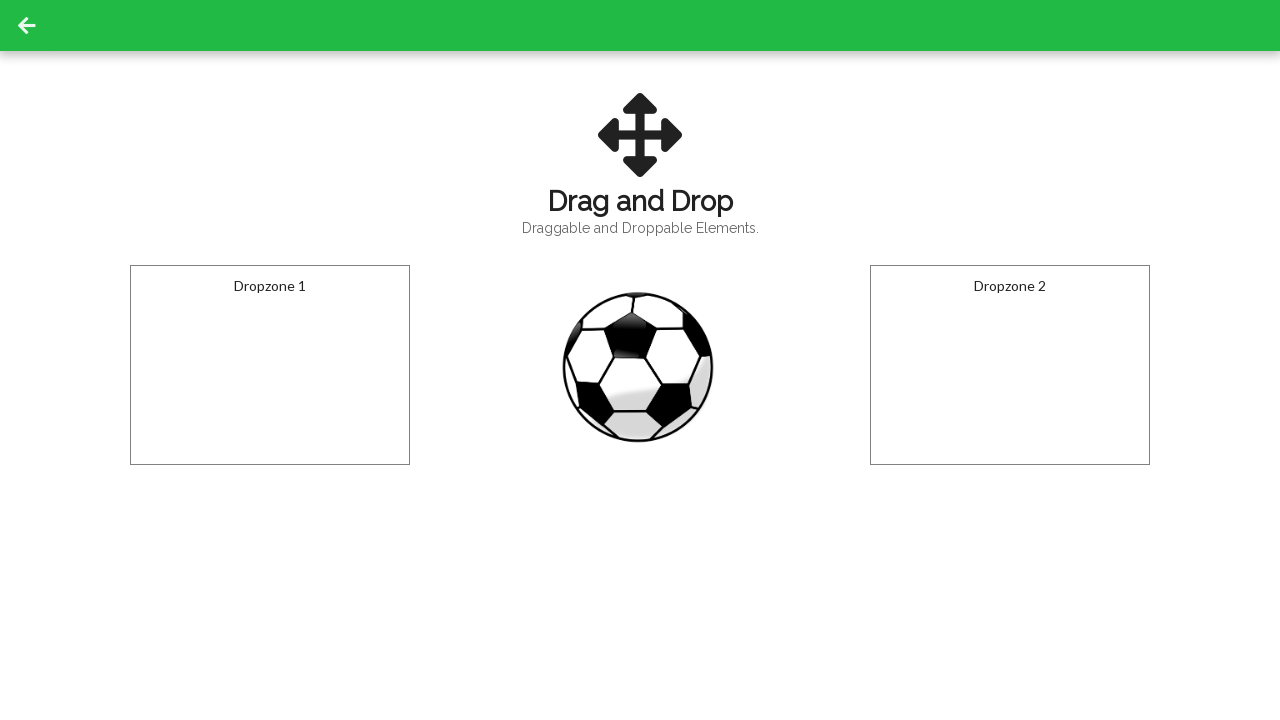